Clicks on the Search button from the Documentation page and verifies that the search popup opens

Starting URL: https://www.selenium.dev/documentation/

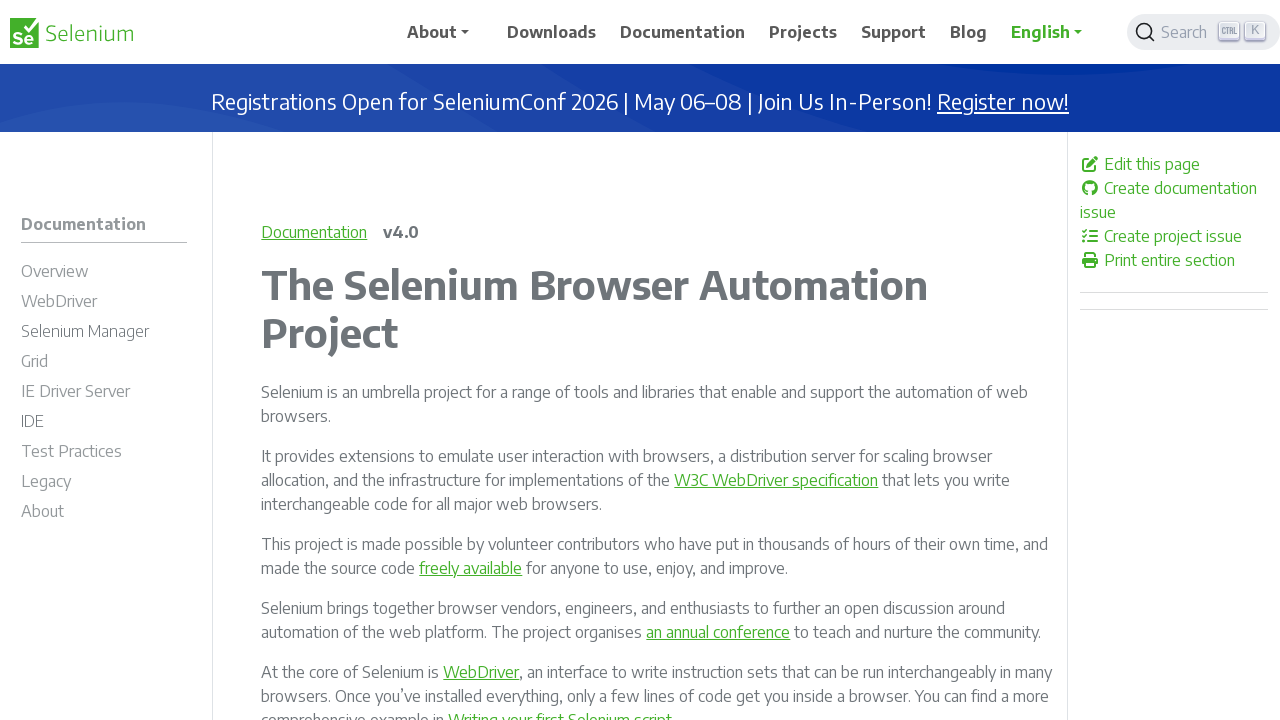

Clicked on the Search button from Documentation page at (1187, 32) on .DocSearch-Button-Placeholder
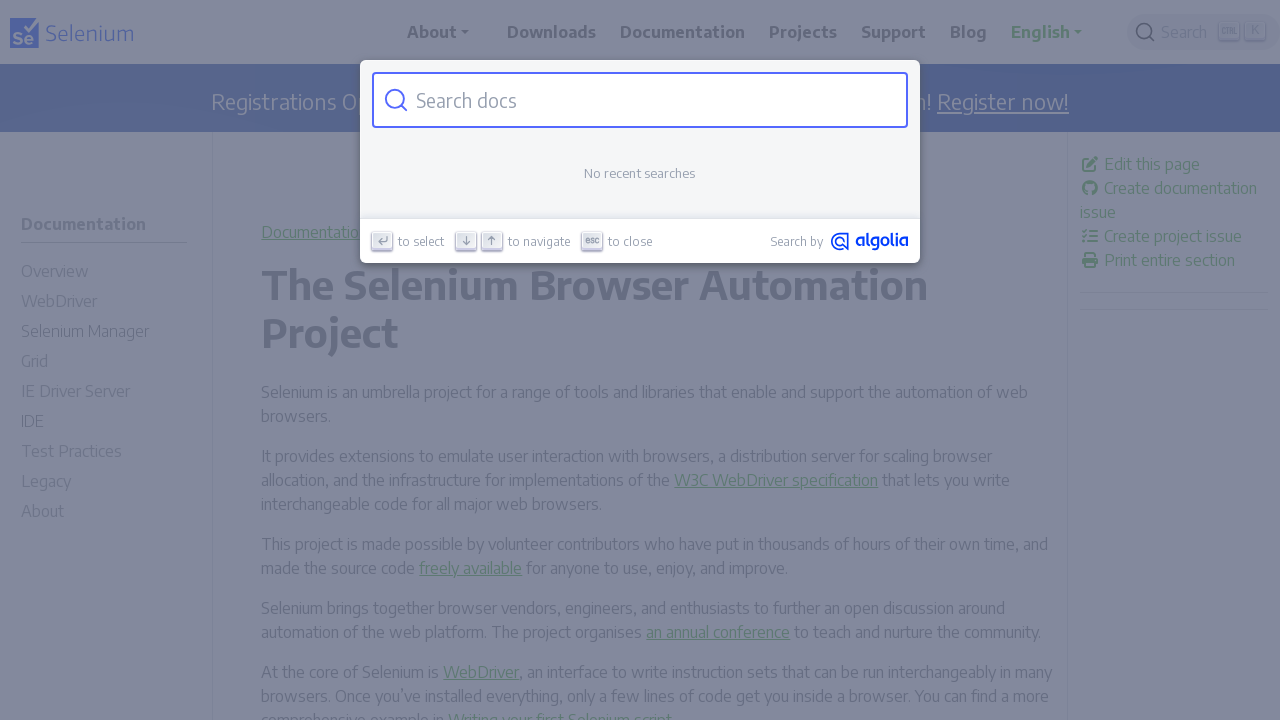

Search popup opened and is now visible
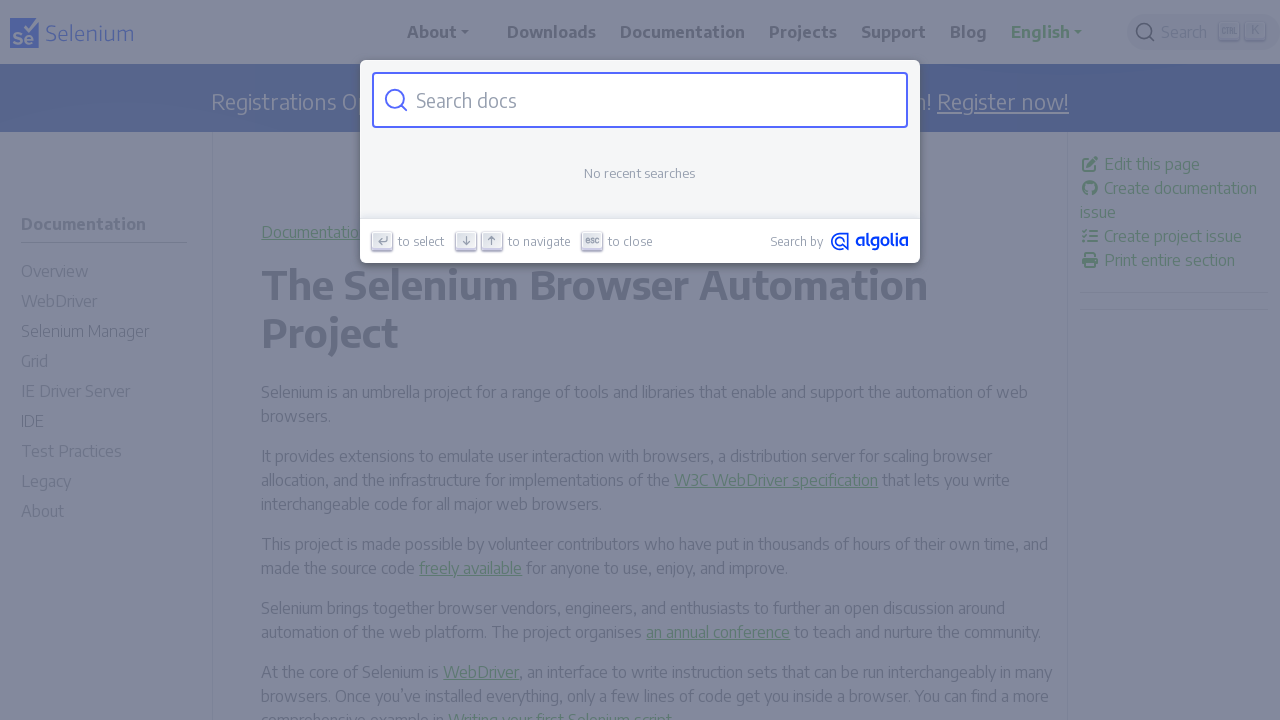

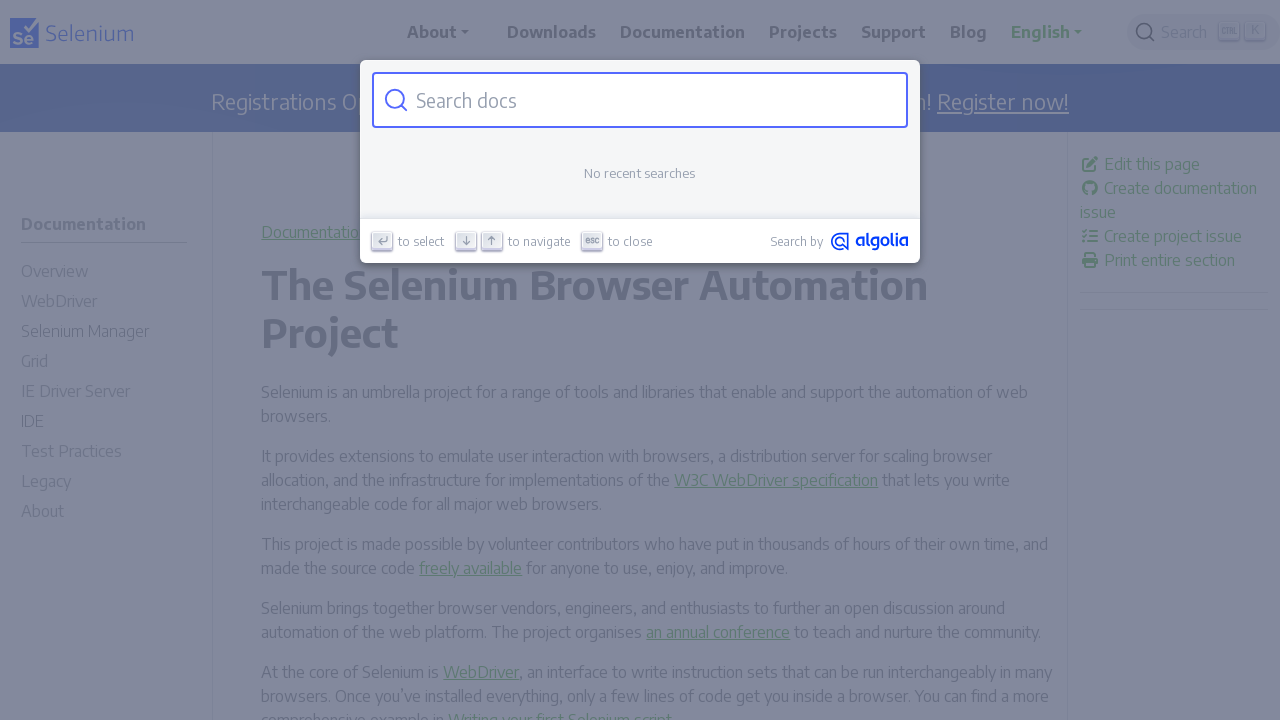